Tests that the MySareeShop homepage loads correctly by navigating to the site and verifying the page title matches the expected value.

Starting URL: https://www.mysareeshop.co.uk/

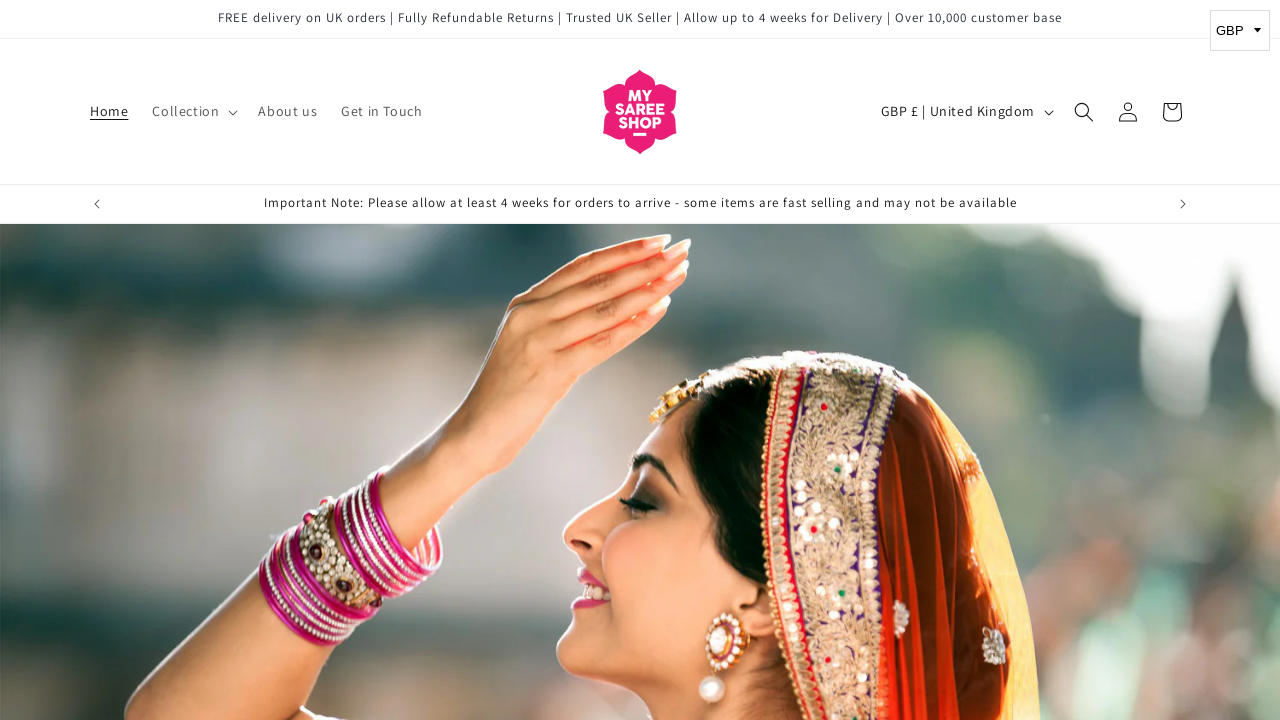

Page loaded to domcontentloaded state
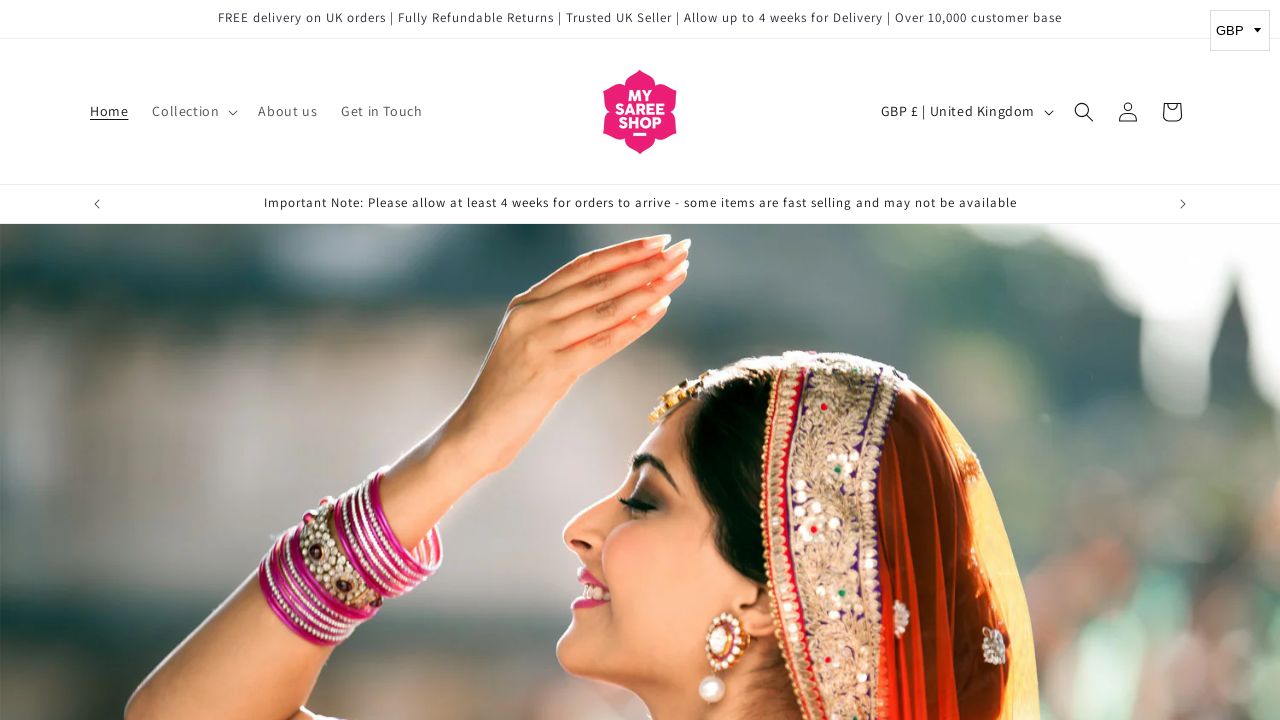

Retrieved page title: 'MySareeShop - Indian fashion to your doorstep'
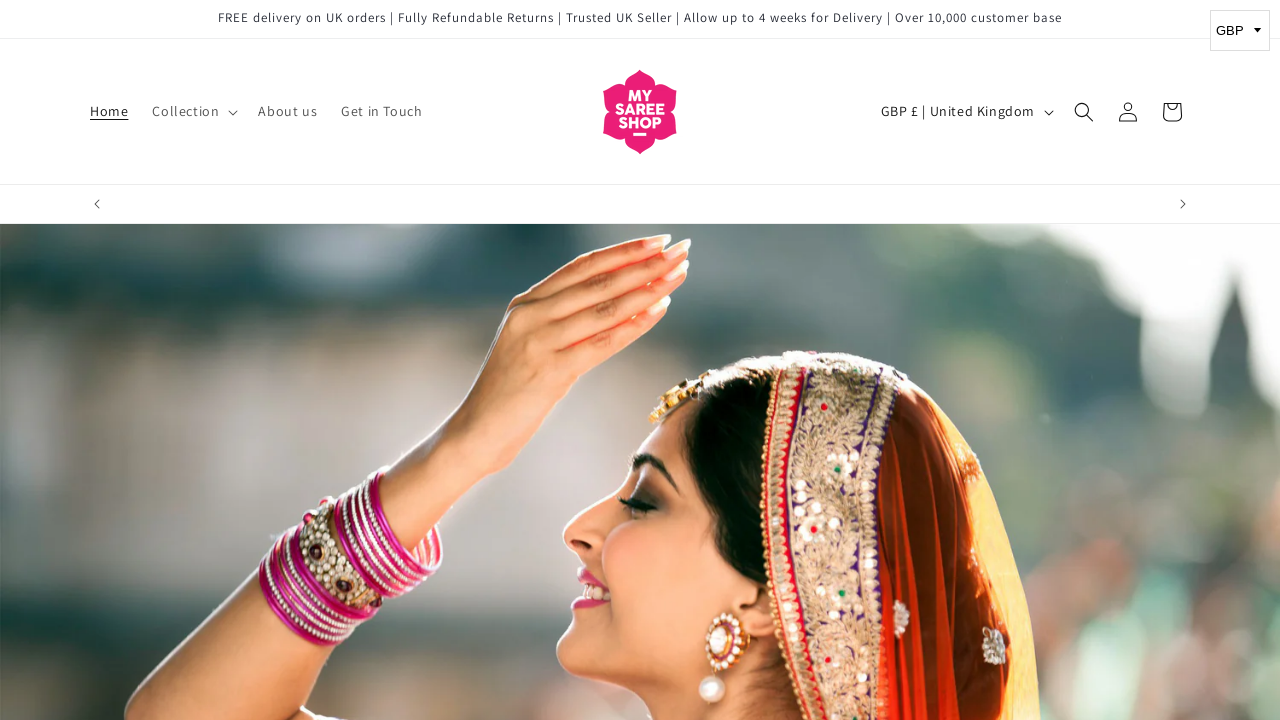

Verified page title matches expected value: 'MySareeShop - Indian fashion to your doorstep'
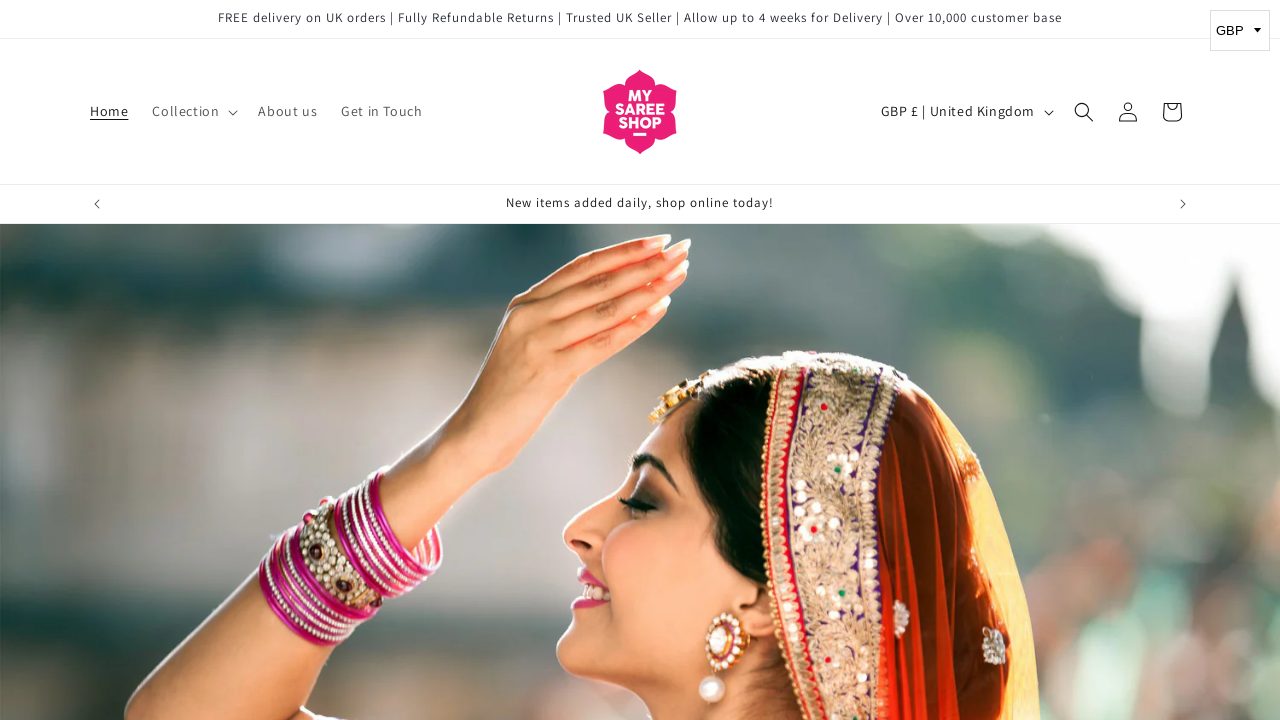

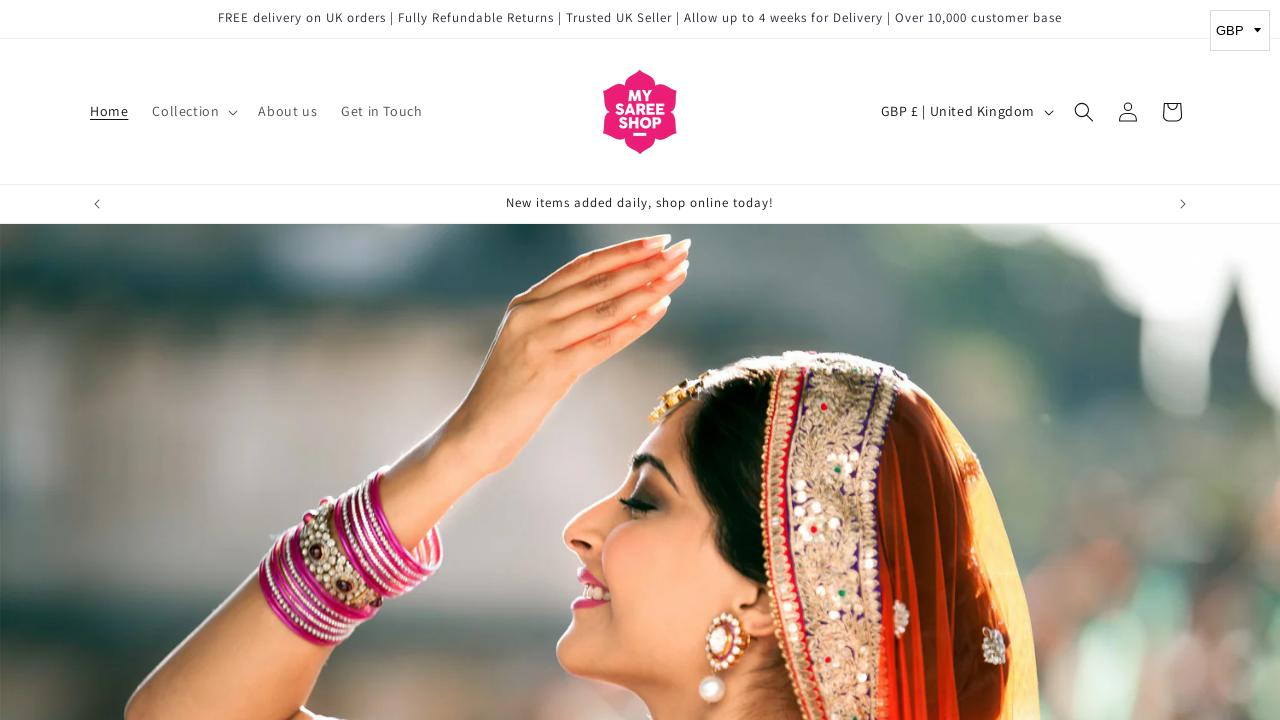